Tests that clicking the Due column header sorts the table values in ascending order by verifying each value is less than or equal to the next value.

Starting URL: http://the-internet.herokuapp.com/tables

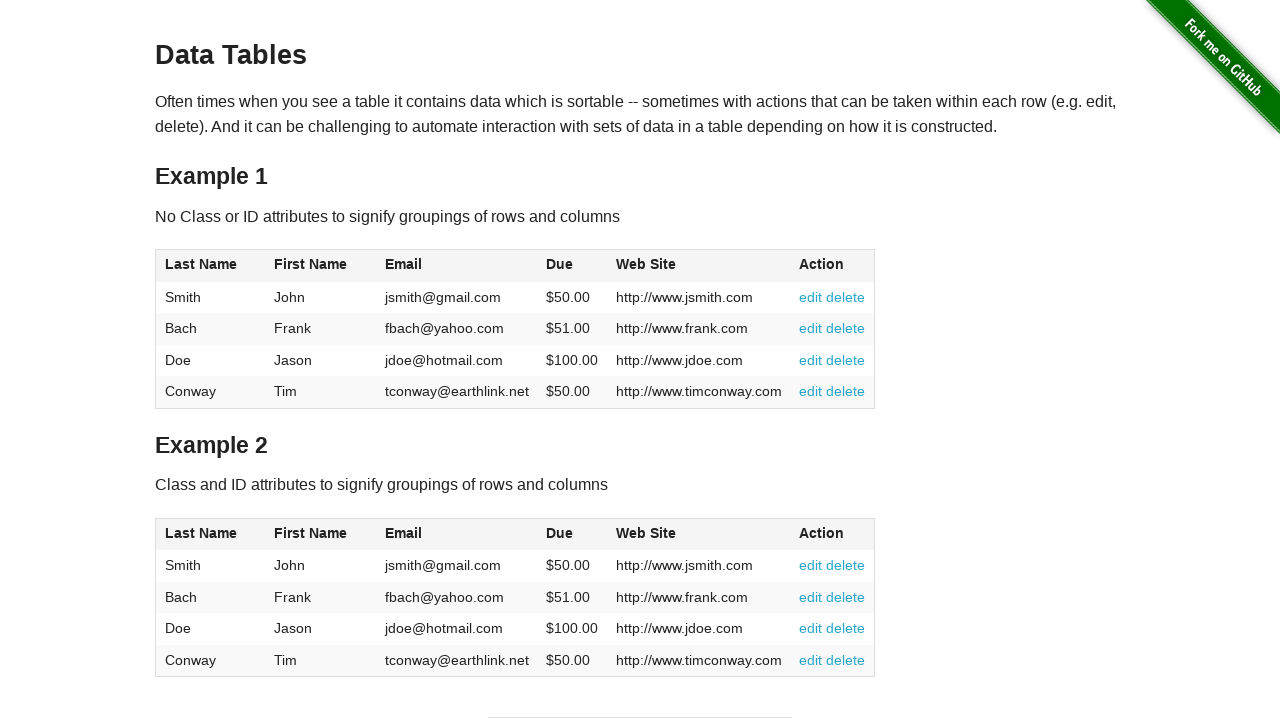

Clicked Due column header to sort table at (572, 266) on #table1 thead tr th:nth-of-type(4)
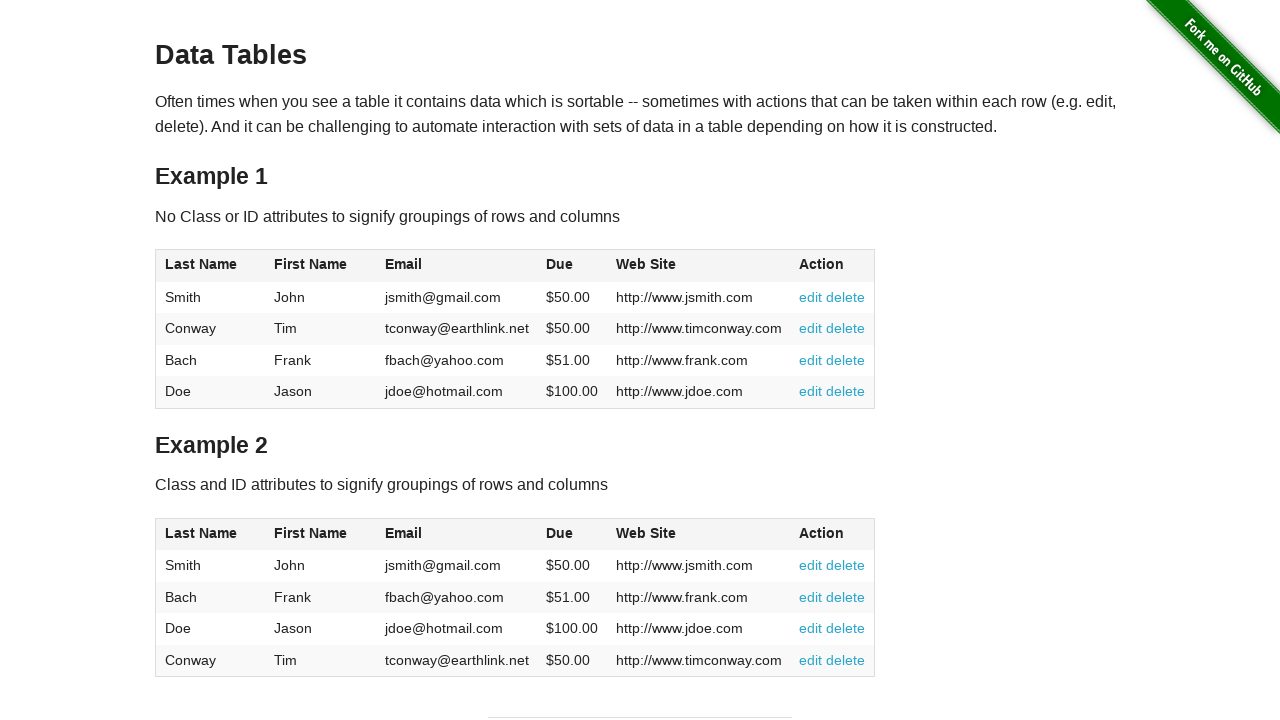

Table sorted by Due column in ascending order - verified due dates are visible
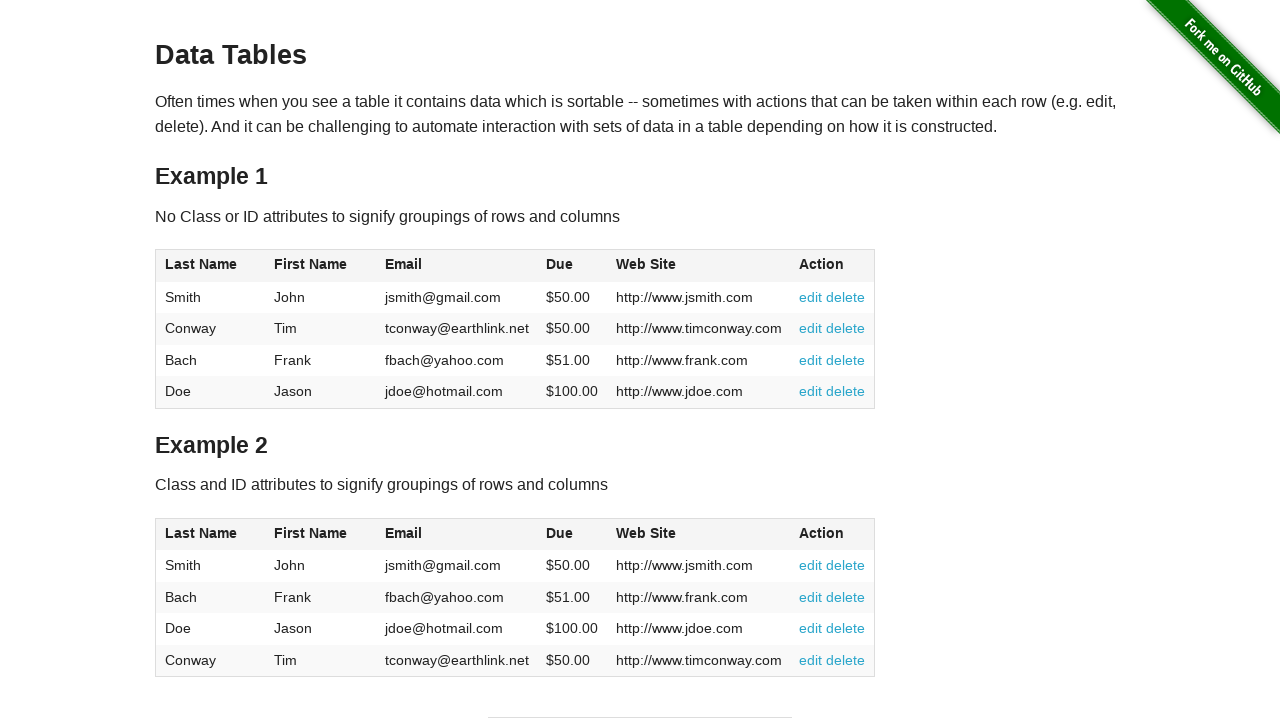

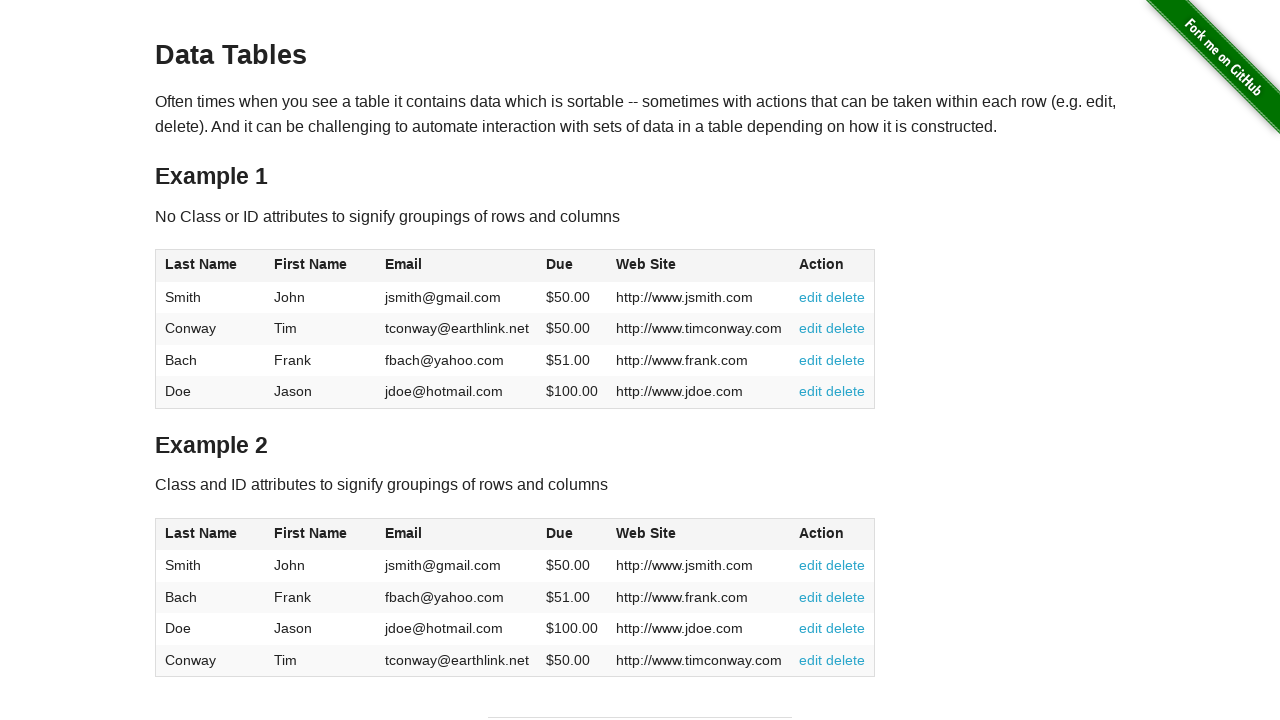